Opens the Flipkart homepage. This is a minimal test that simply navigates to the e-commerce website without performing any further actions.

Starting URL: https://www.flipkart.com/

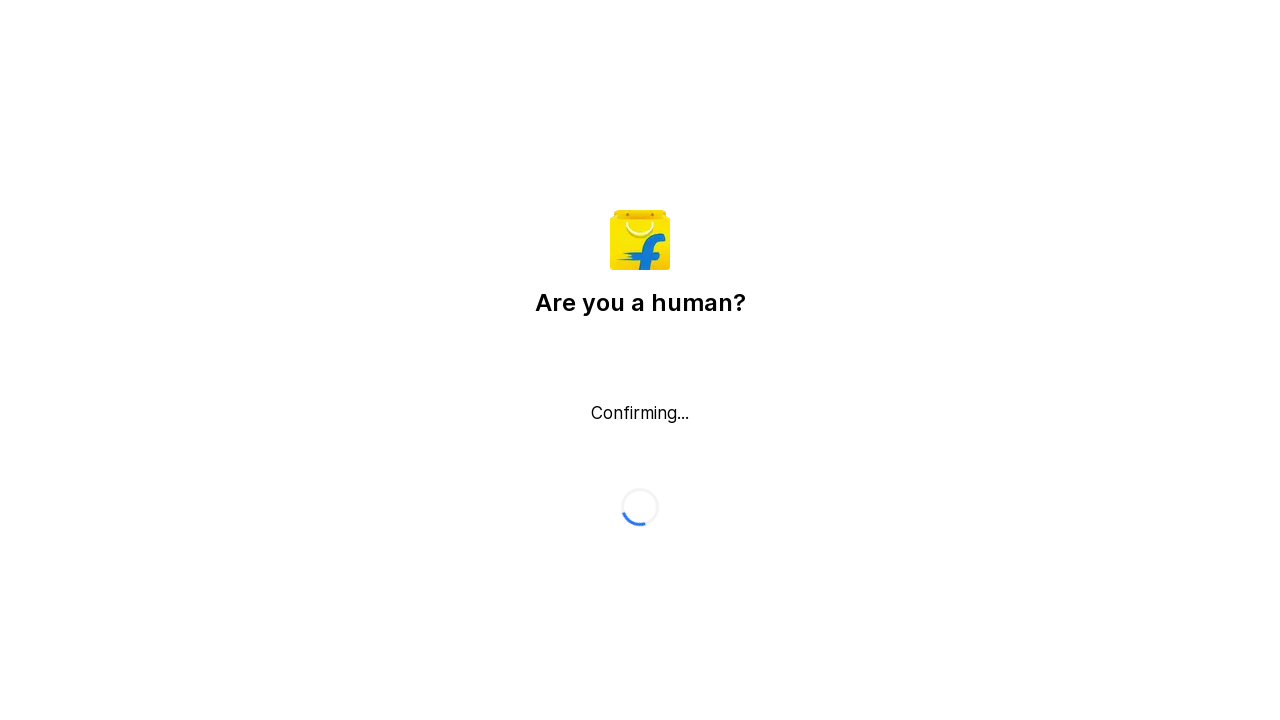

Flipkart homepage loaded successfully (DOM content loaded)
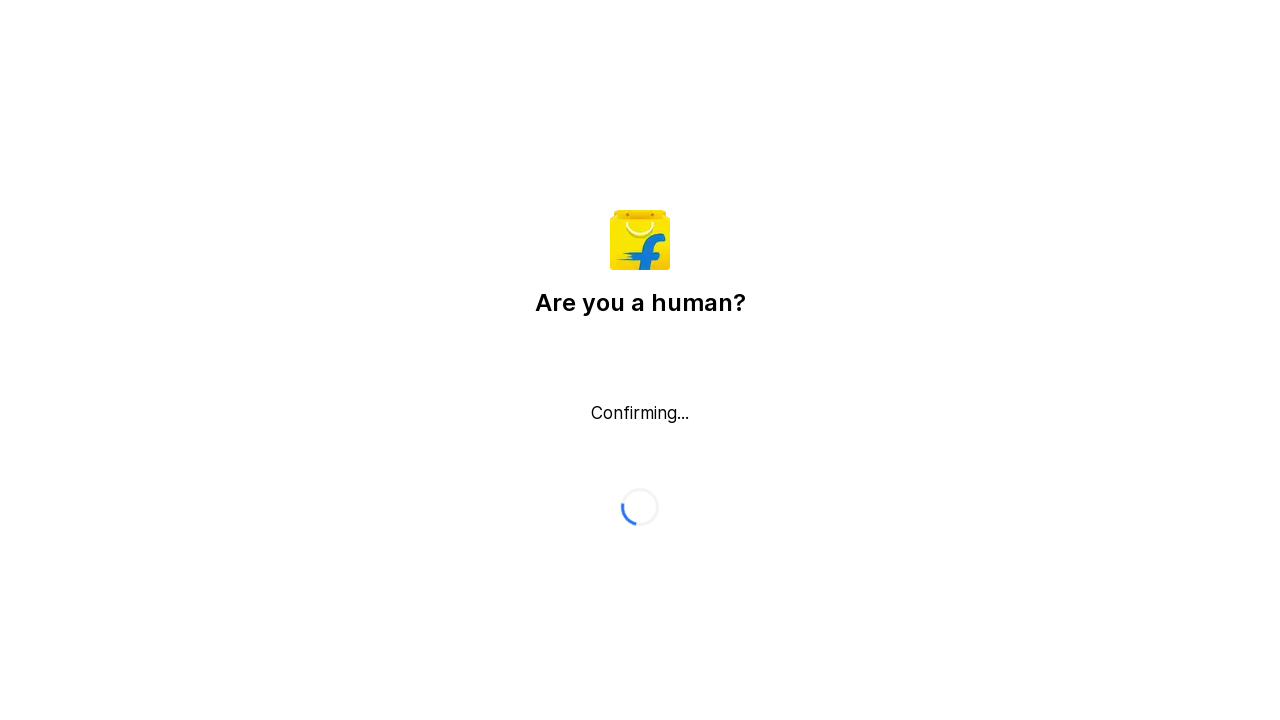

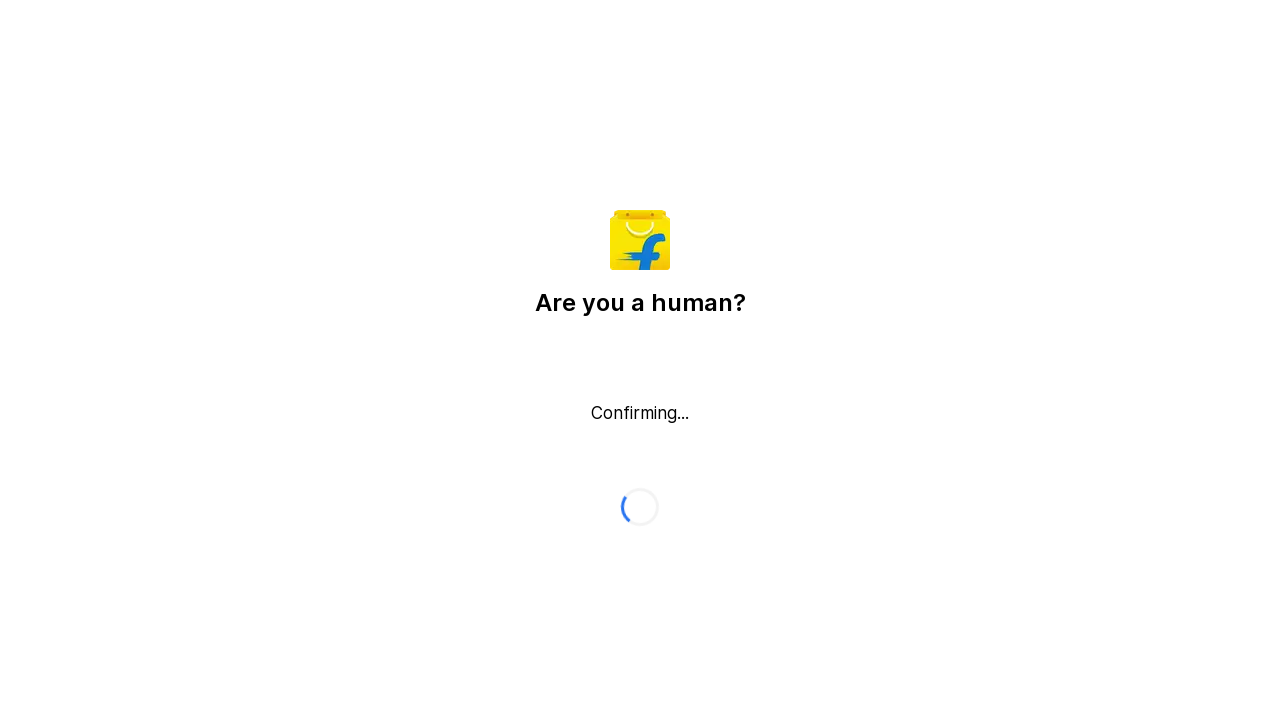